Tests dynamic controls on a webpage by clicking to remove a checkbox, waiting for it to disappear, then enabling a disabled text input and verifying it becomes enabled.

Starting URL: http://the-internet.herokuapp.com/dynamic_controls

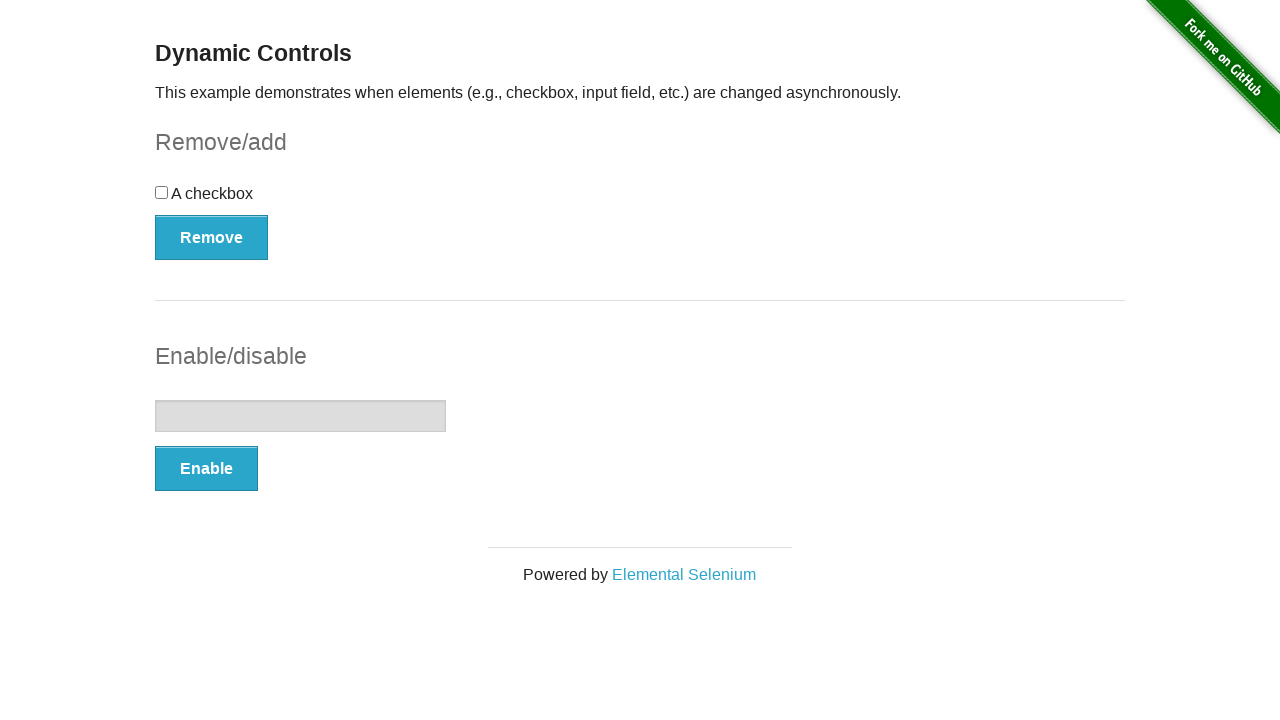

Clicked Remove button to remove the checkbox at (212, 237) on button[onclick='swapCheckbox()']
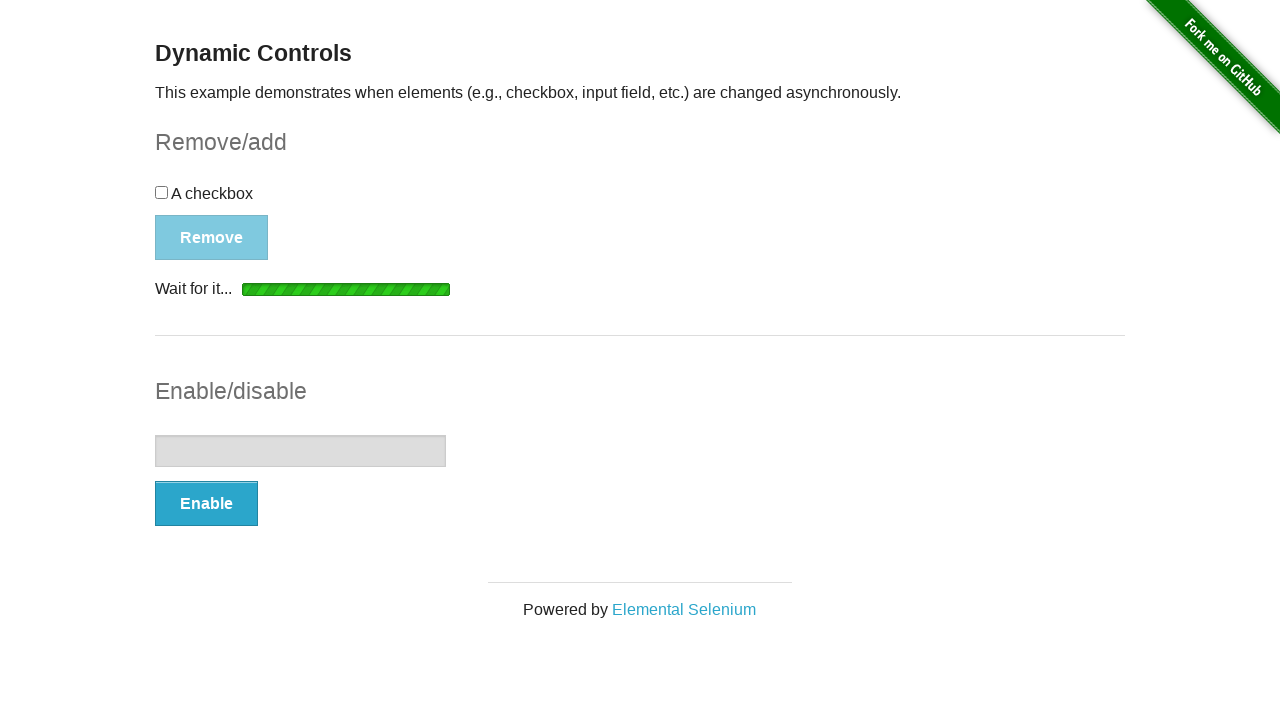

Checkbox disappeared
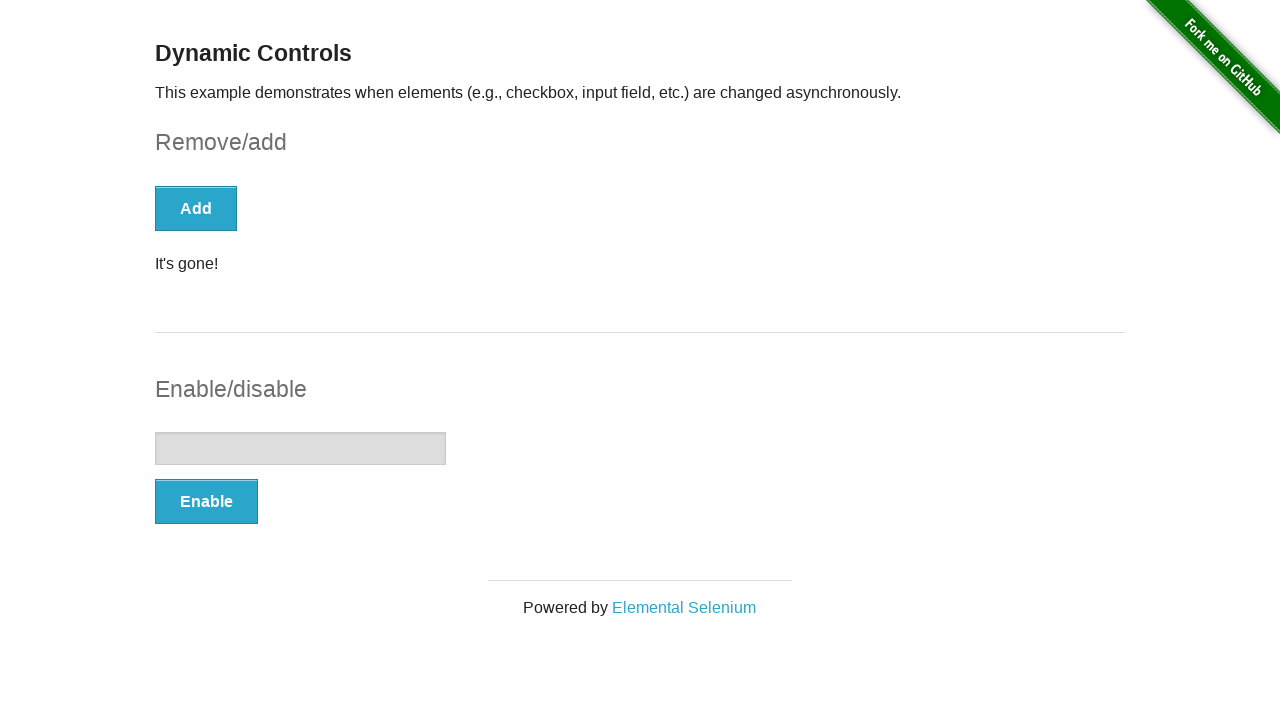

Confirmation message appeared after checkbox removal
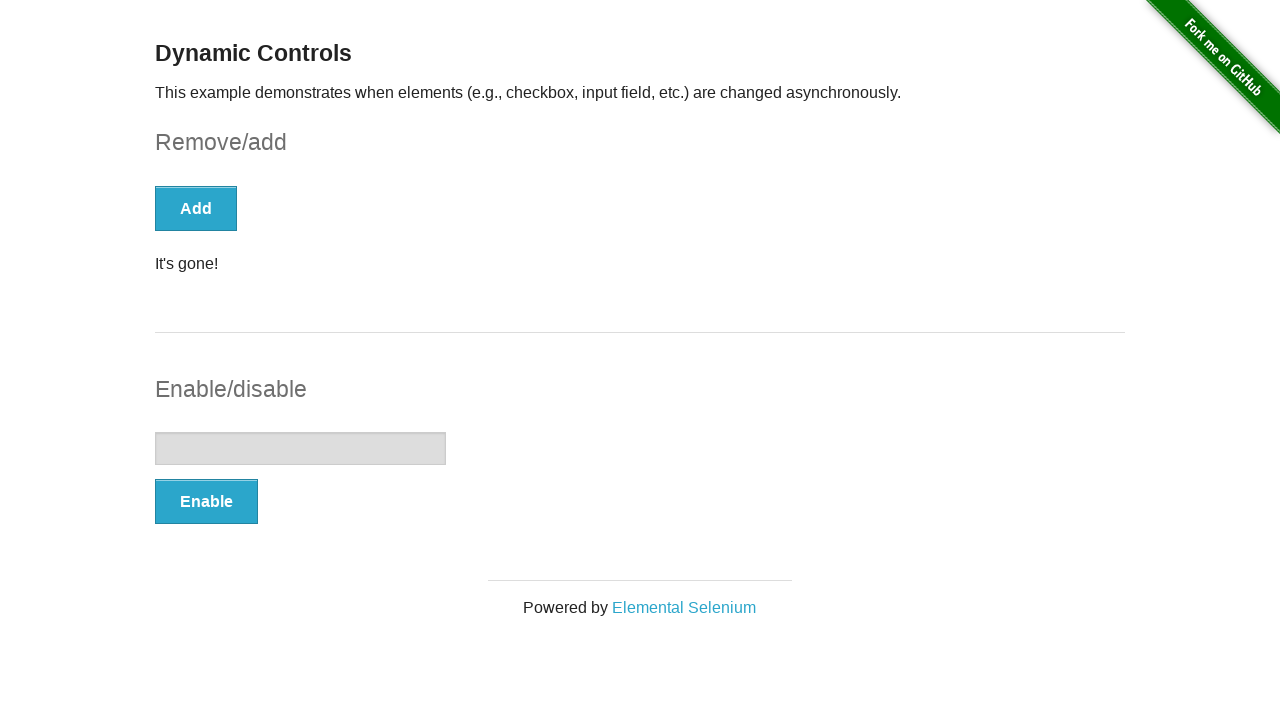

Clicked Enable button to enable the text input at (206, 501) on button[onclick='swapInput()']
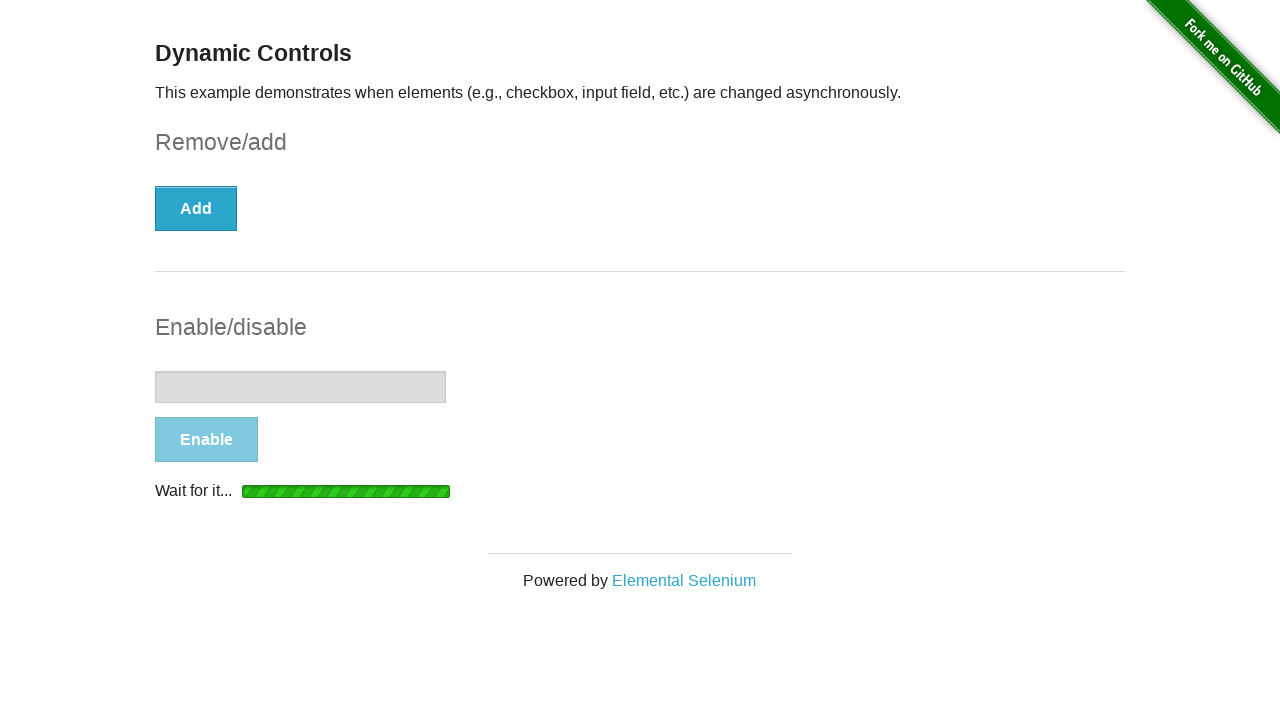

Confirmation message appeared indicating text input is enabled
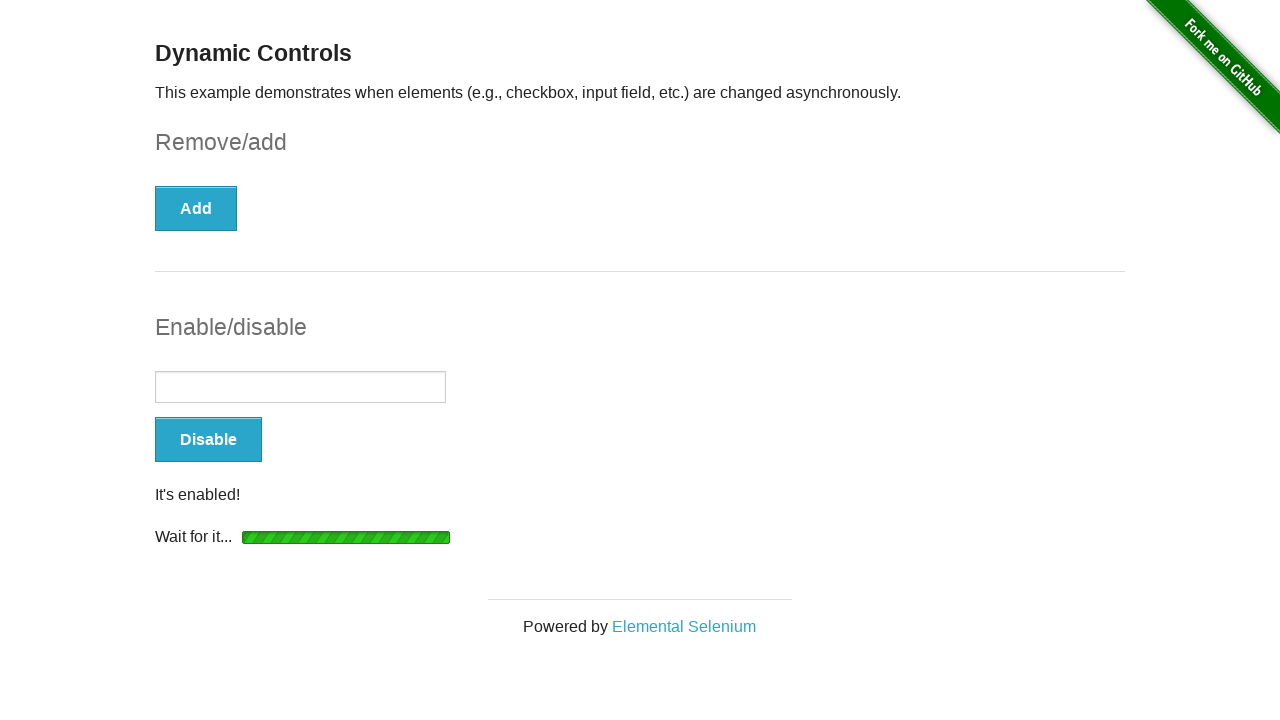

Verified text input is now enabled and interactable
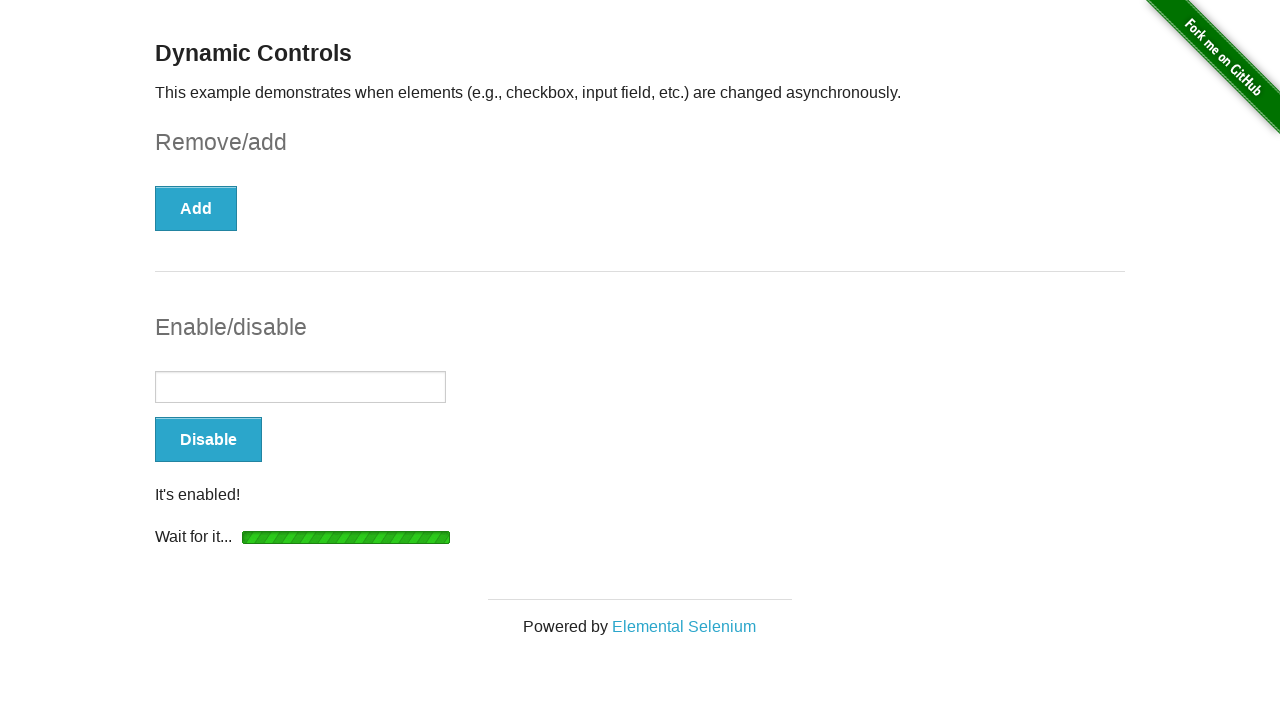

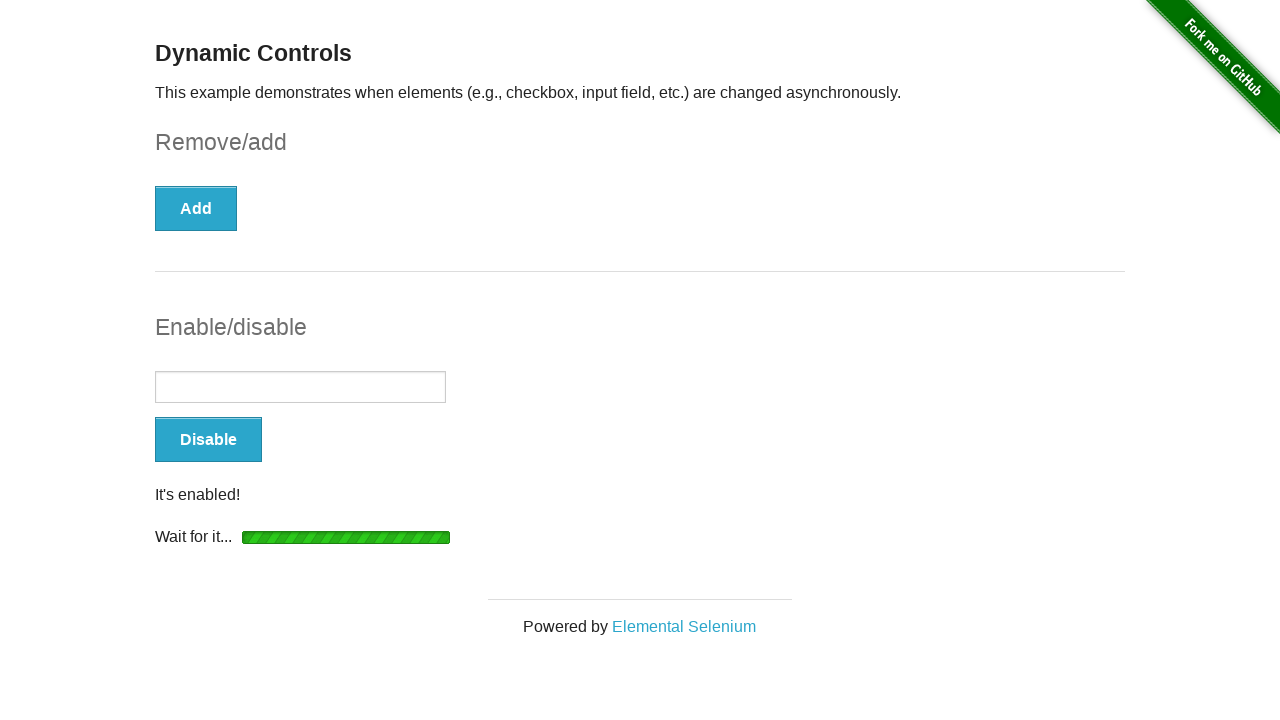